Tests browser window management functionality by changing window position and states (maximize, minimize, fullscreen)

Starting URL: https://demoqa.com/automation-practice-form

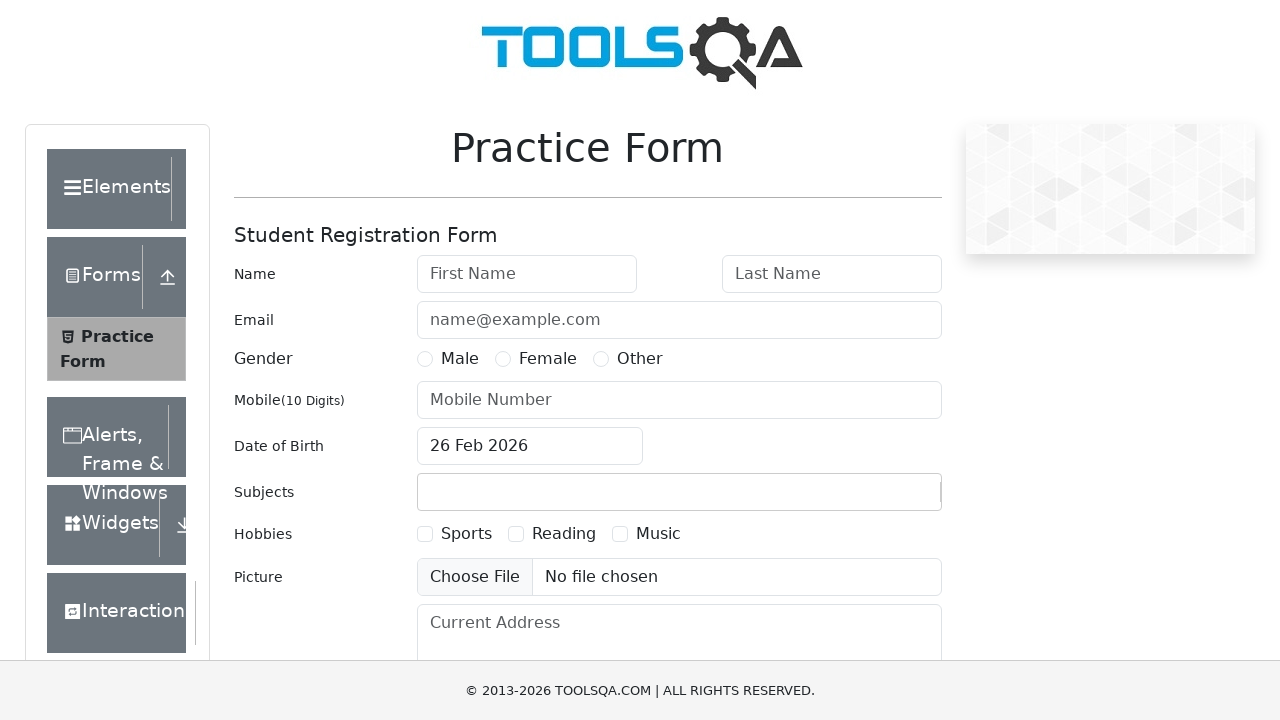

Page loaded and network became idle
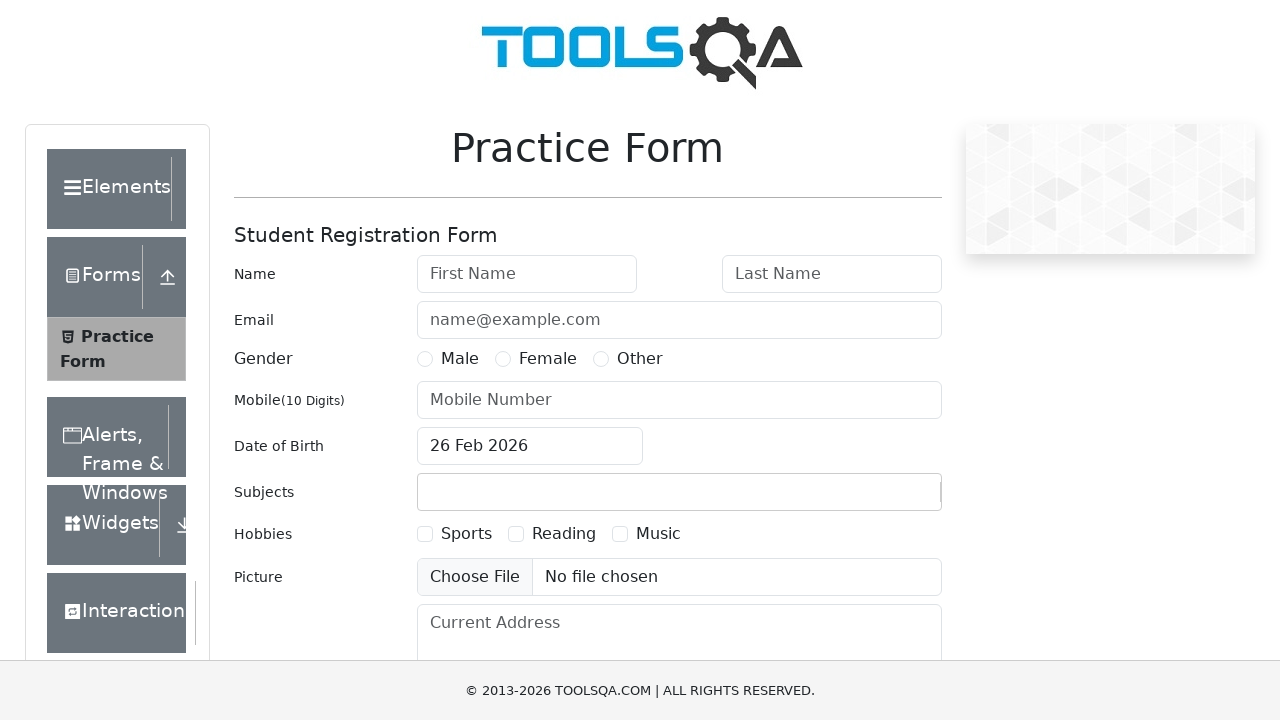

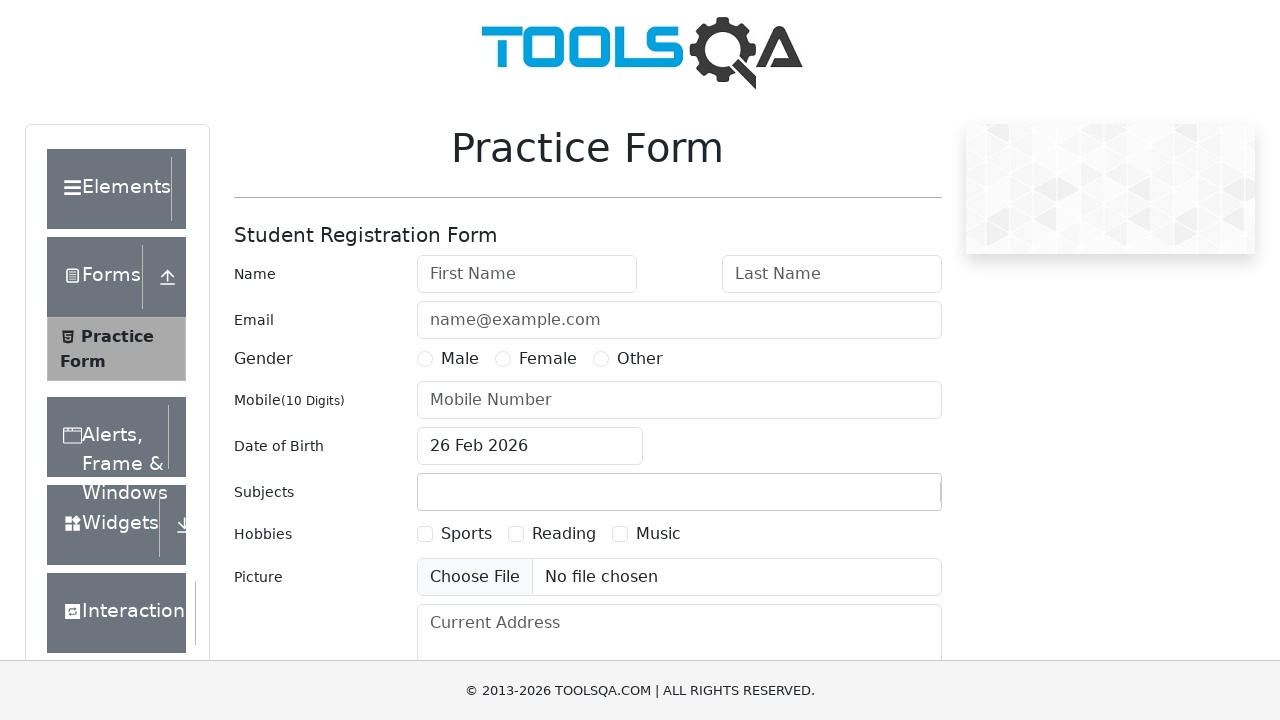